Navigates to the HDFC Bank homepage and waits for the page to load

Starting URL: https://www.hdfcbank.com/

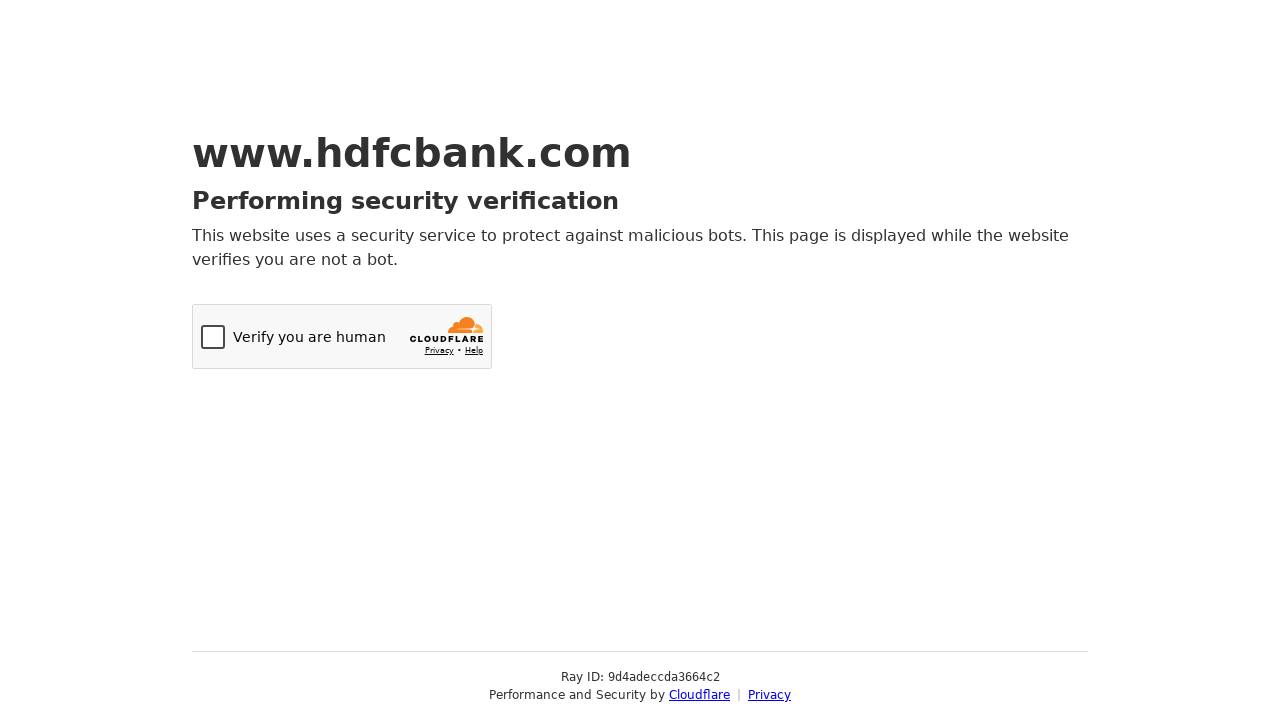

Navigated to HDFC Bank homepage
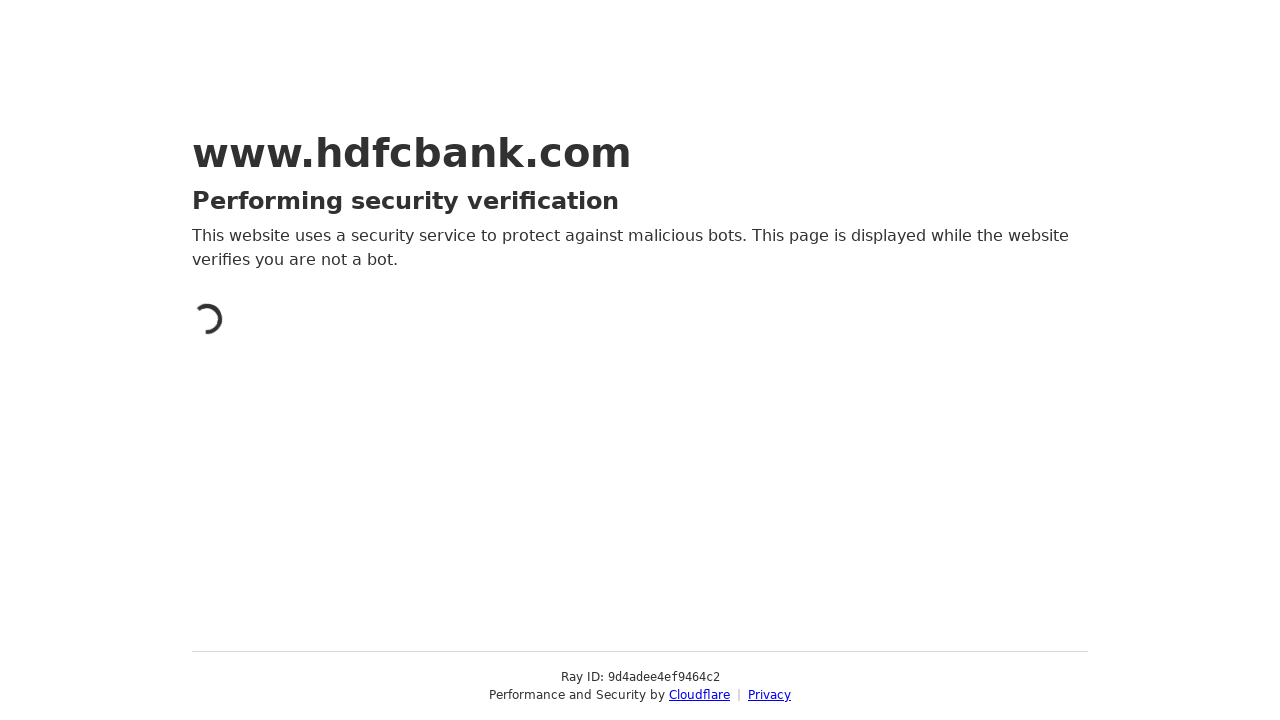

Page fully loaded and network idle
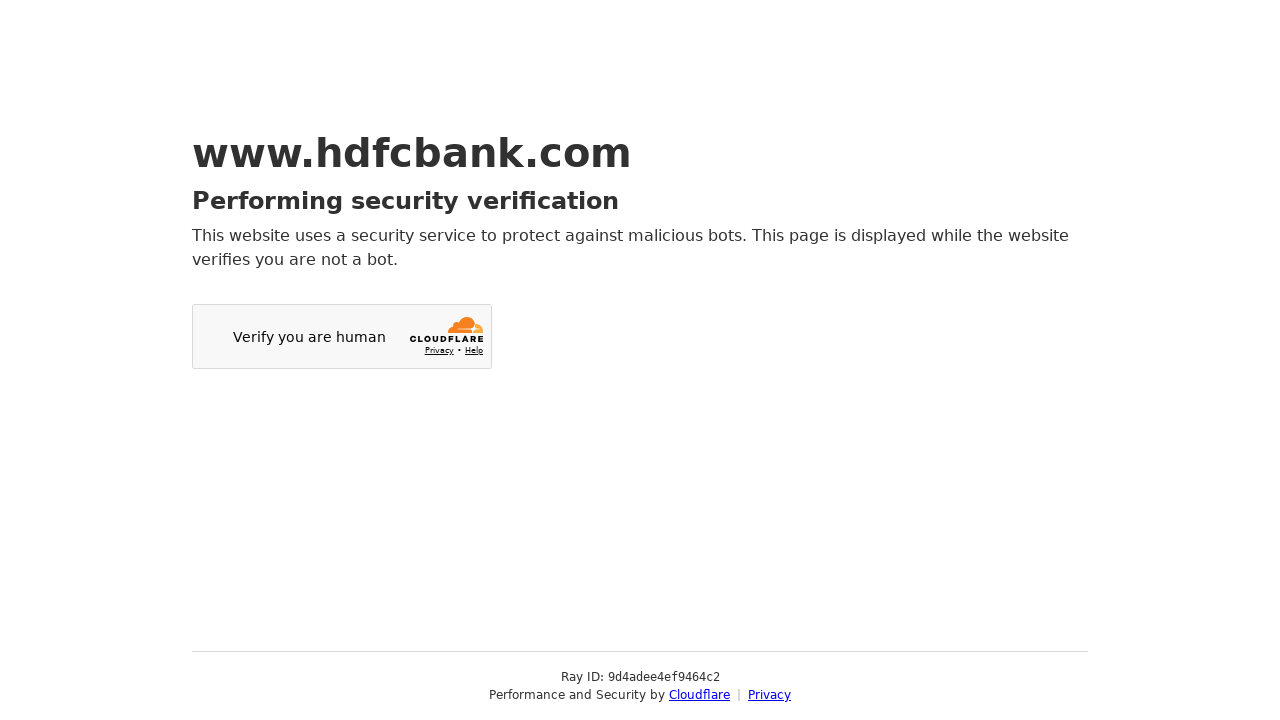

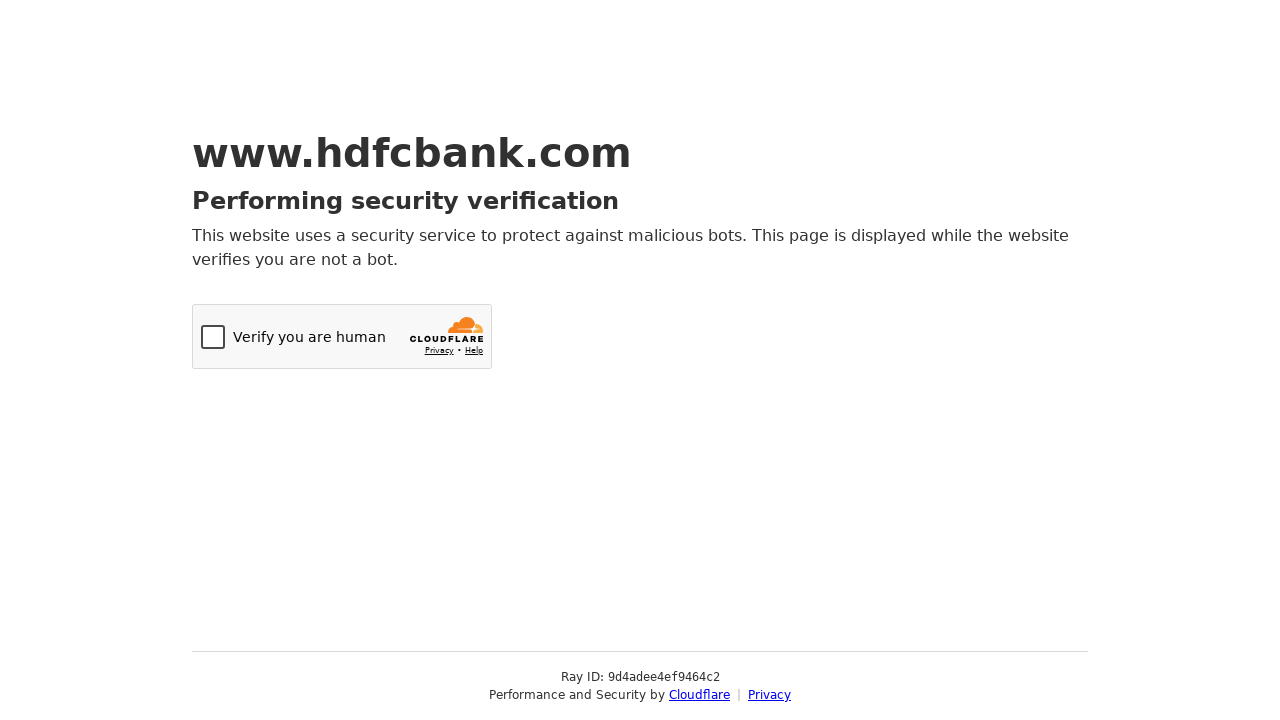